Tests dynamic element loading by clicking a start button and waiting for welcome text to appear

Starting URL: http://syntaxprojects.com/dynamic-elements-loading.php

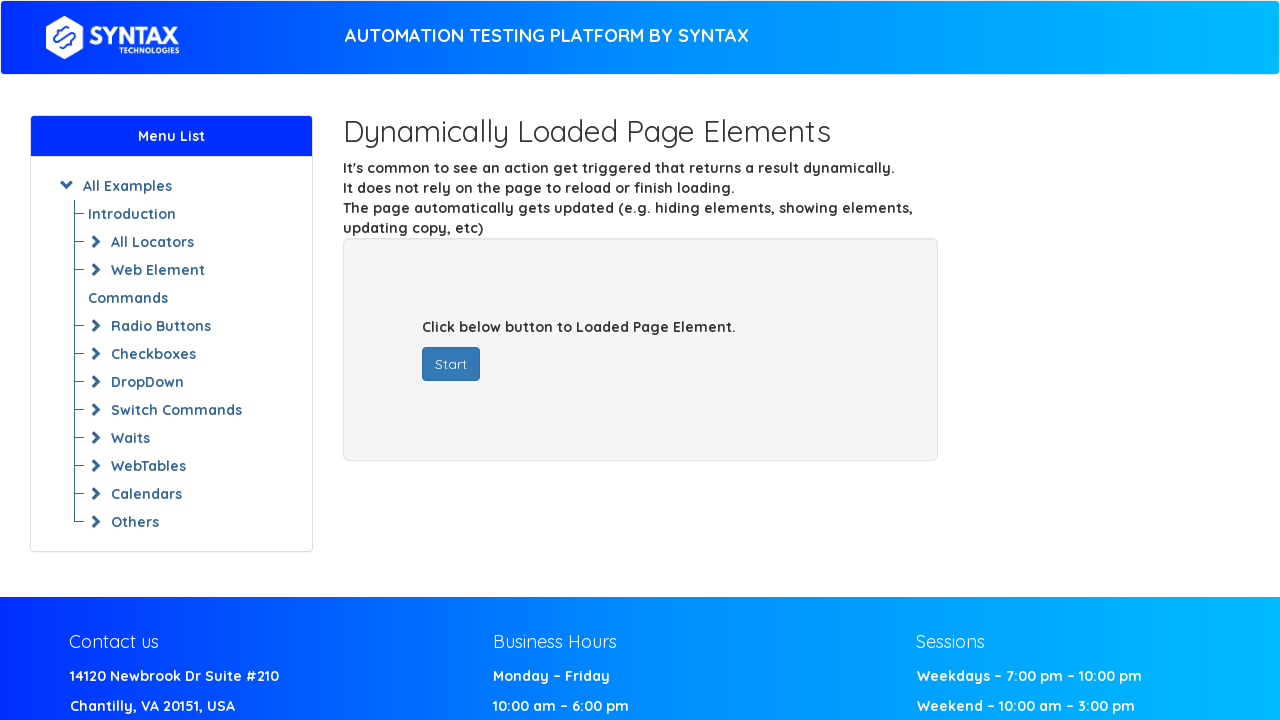

Navigated to dynamic elements loading test page
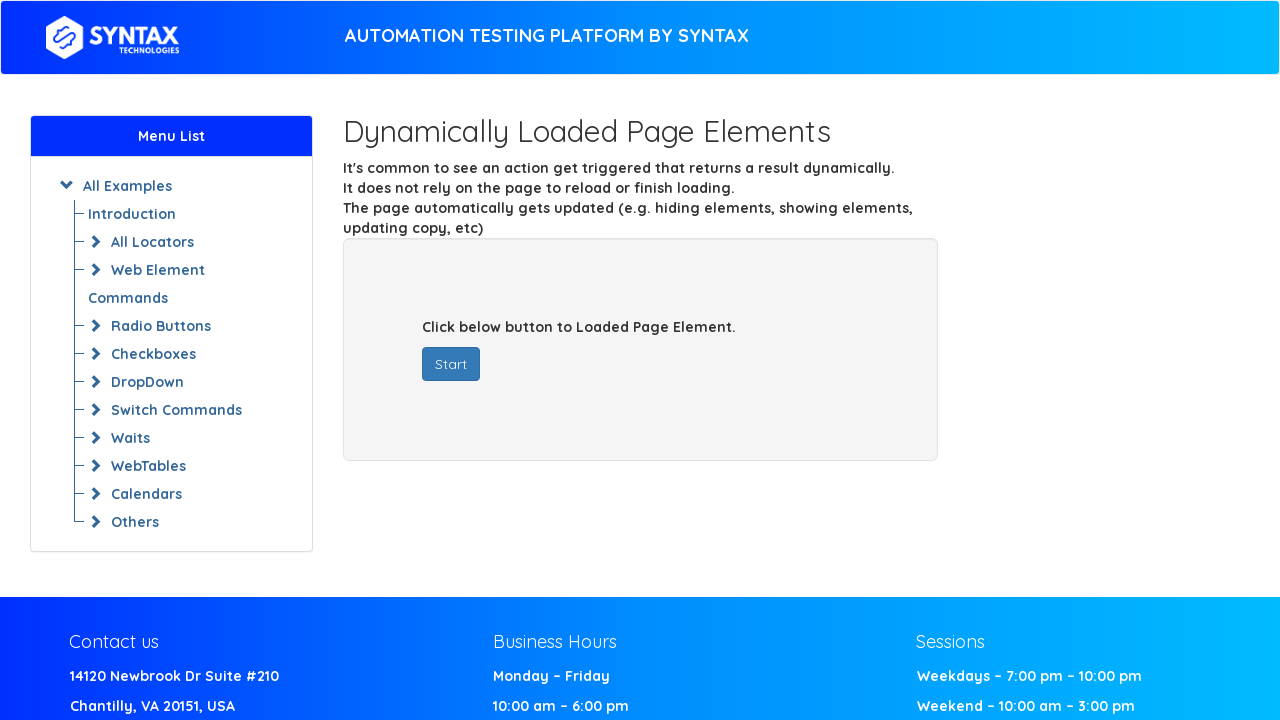

Clicked start button to trigger dynamic element loading at (451, 364) on #startButton
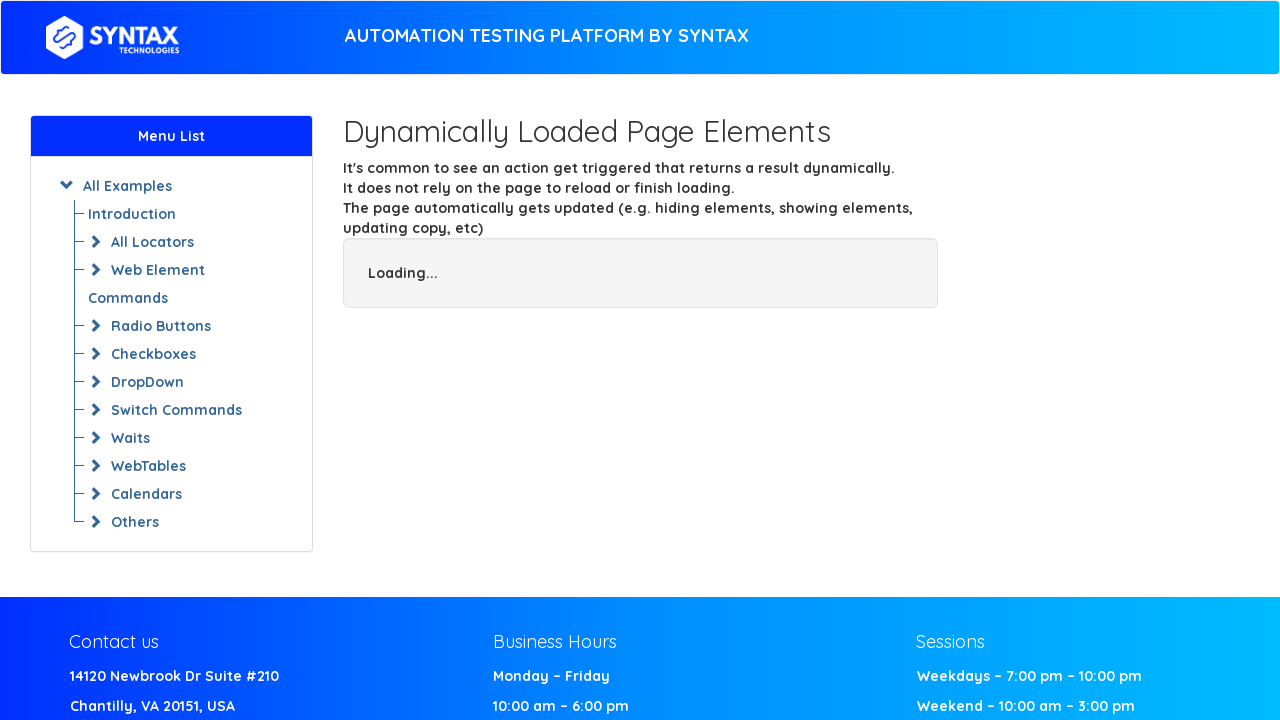

Welcome text 'Welcome Syntax Technologies' appeared
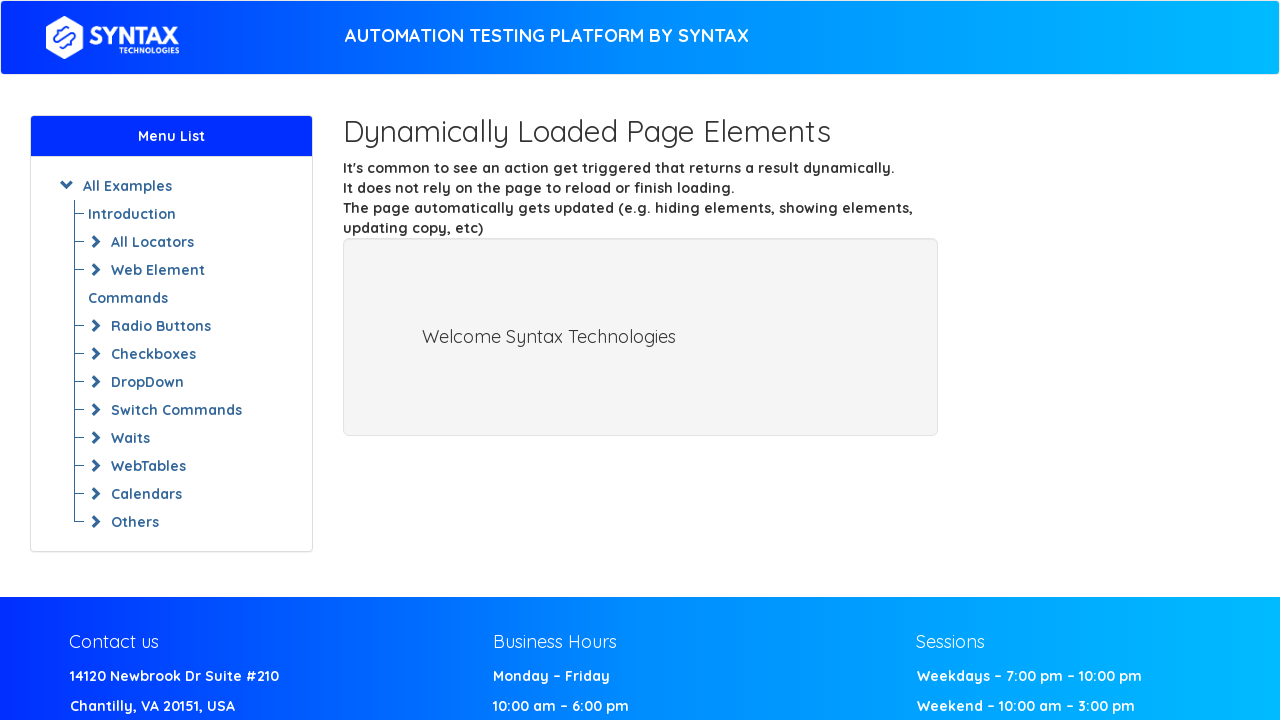

Located welcome element for verification
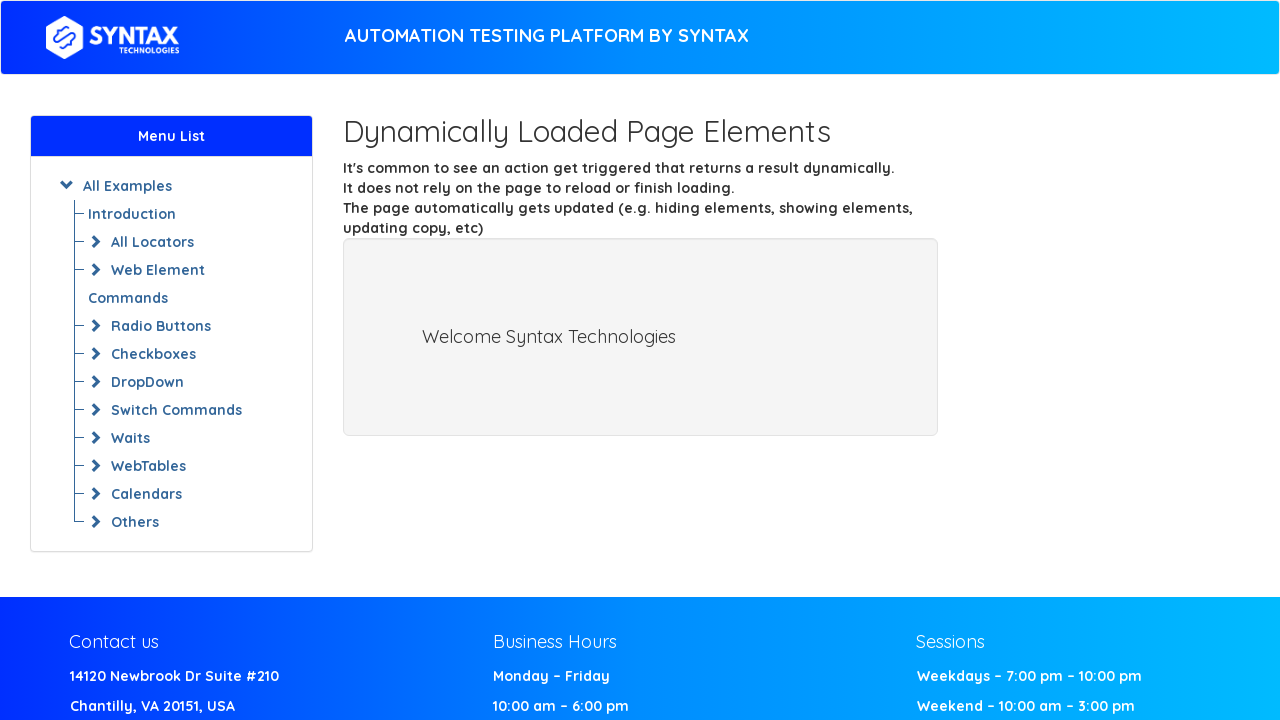

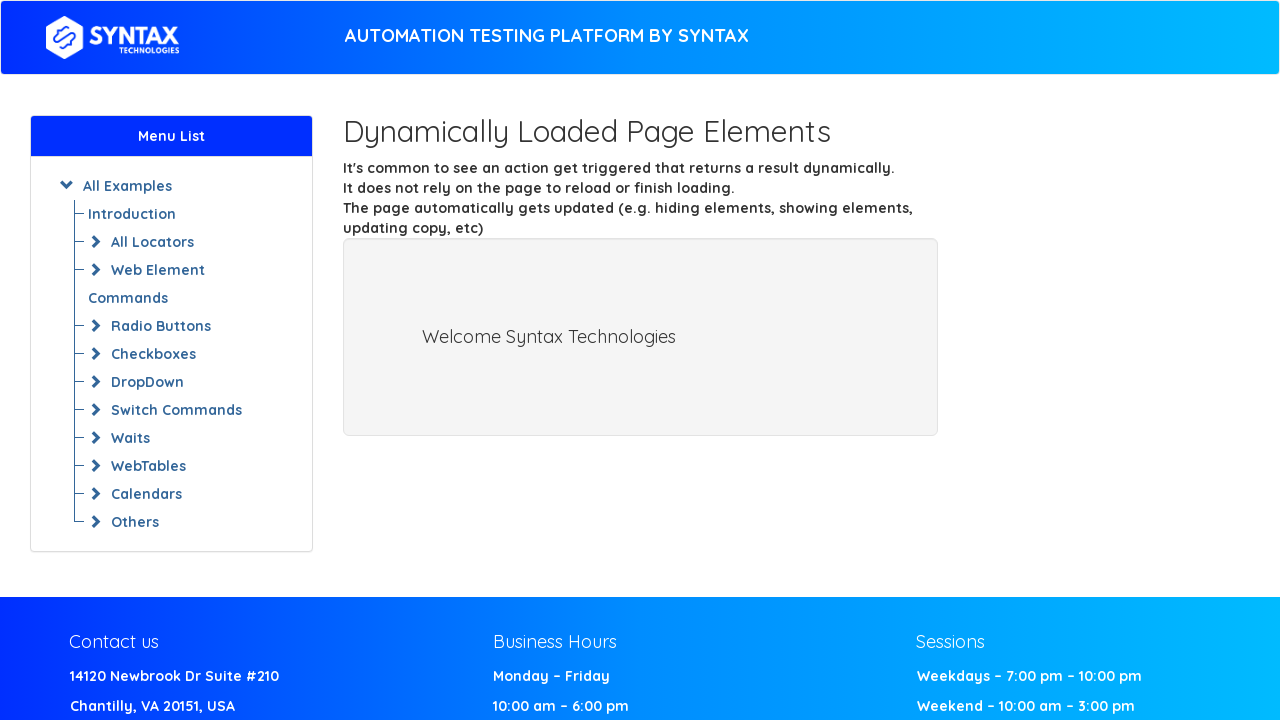